Tests multiplication operation in the calculator by entering two numbers, selecting multiply operation, and calculating

Starting URL: https://testsheepnz.github.io/BasicCalculator.html

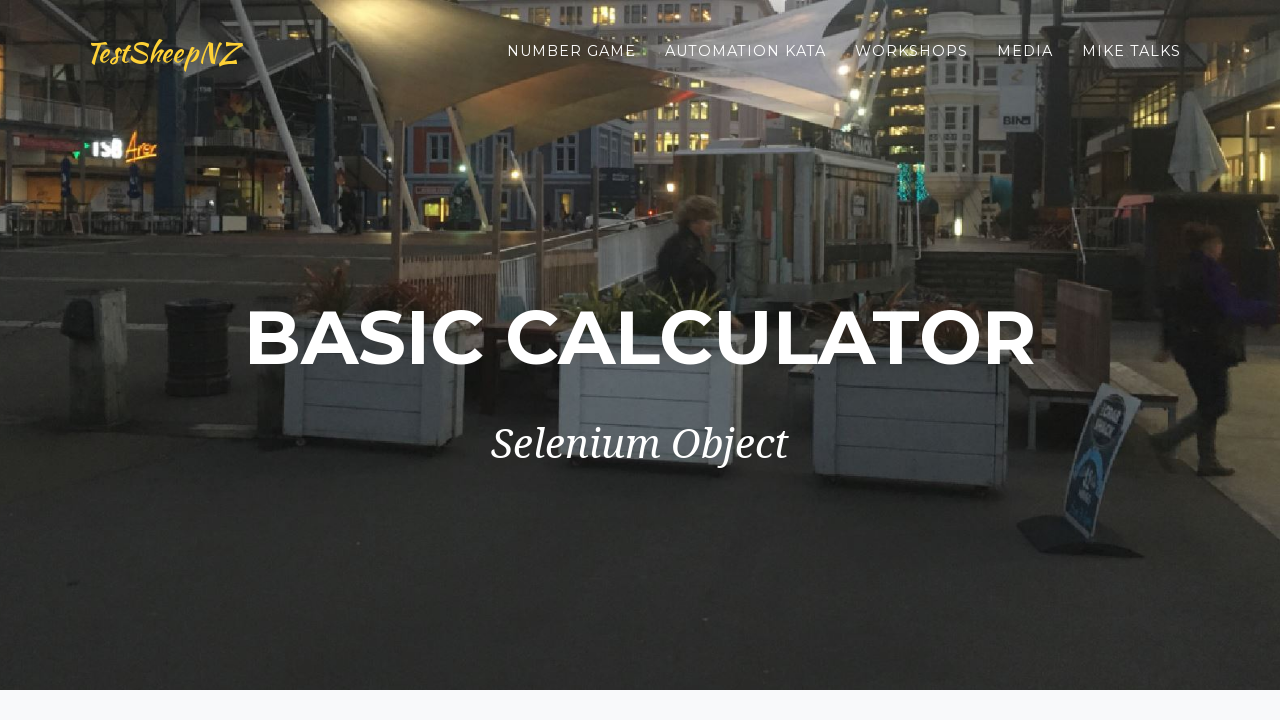

Entered first number 3.5 in the number1 field on #number1Field
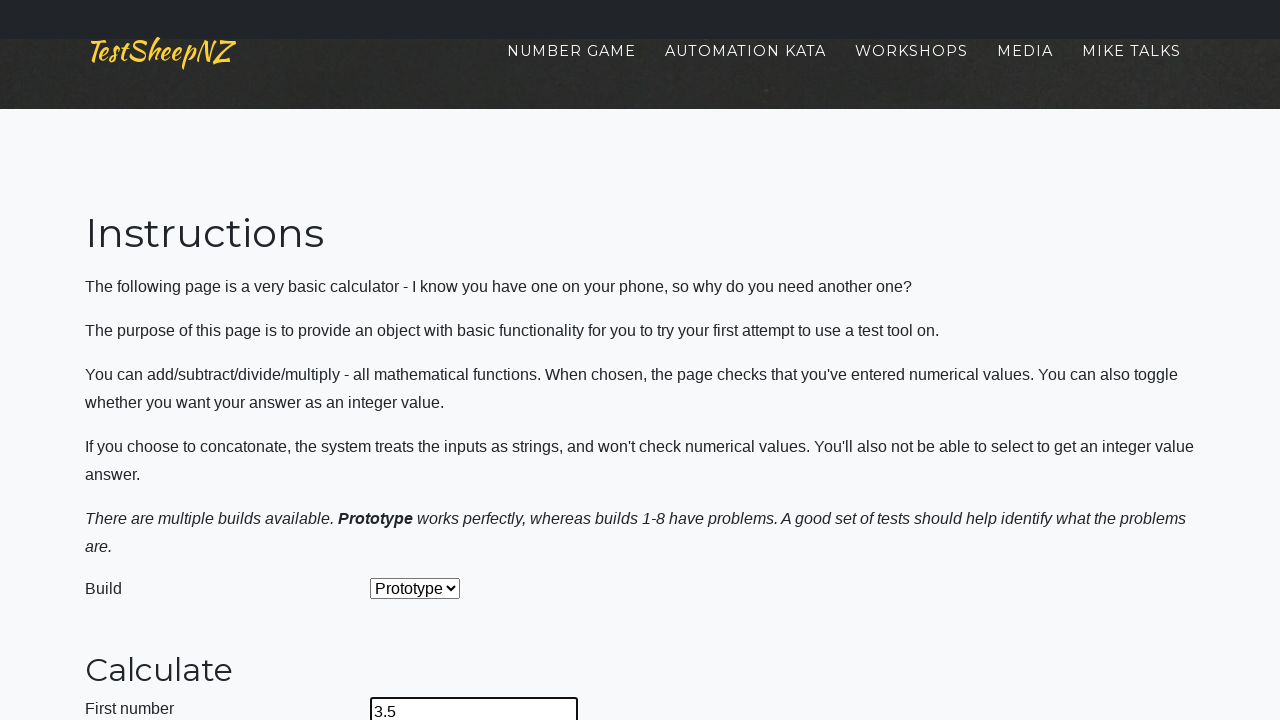

Entered second number 7 in the number2 field on #number2Field
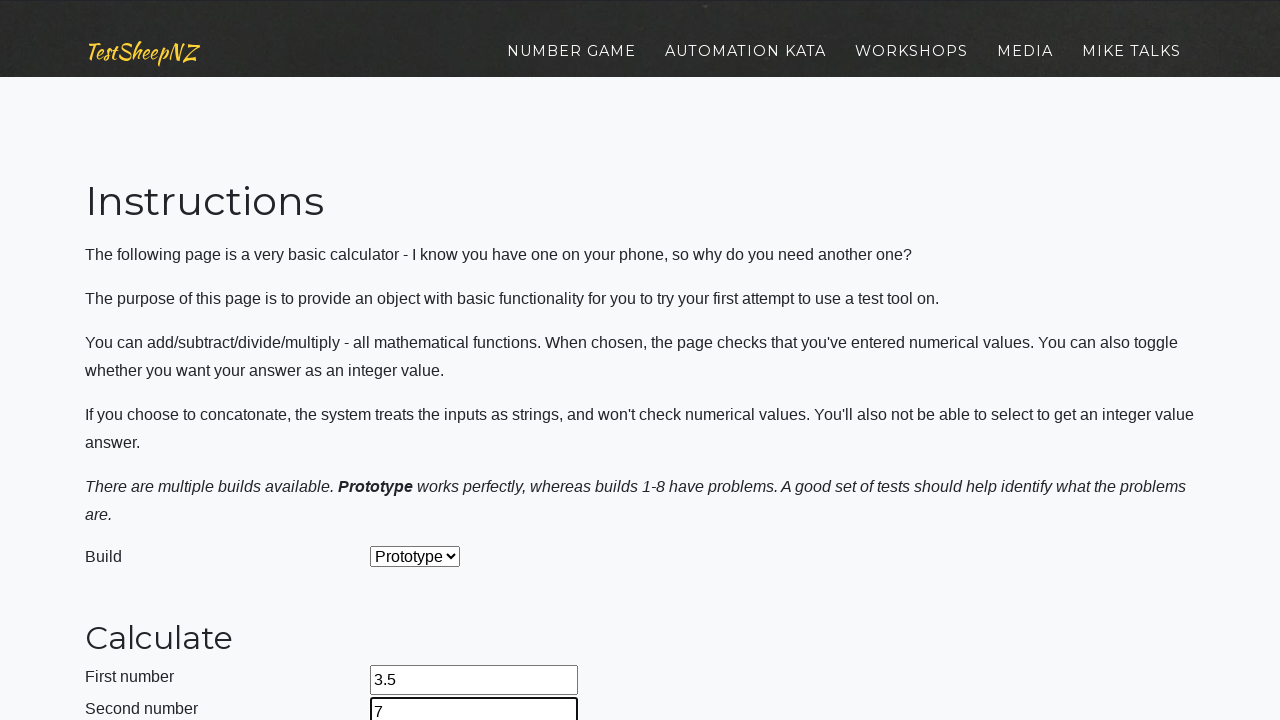

Selected multiplication operation from dropdown on #selectOperationDropdown
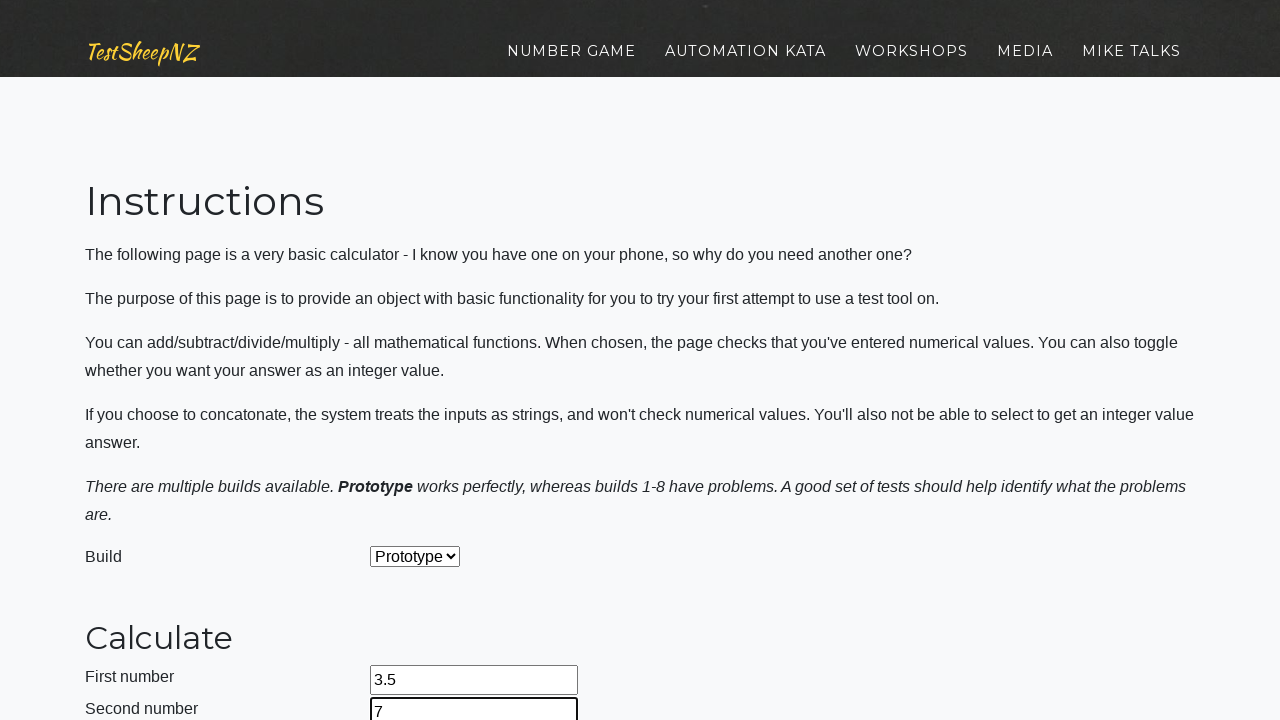

Clicked calculate button to perform multiplication at (422, 361) on #calculateButton
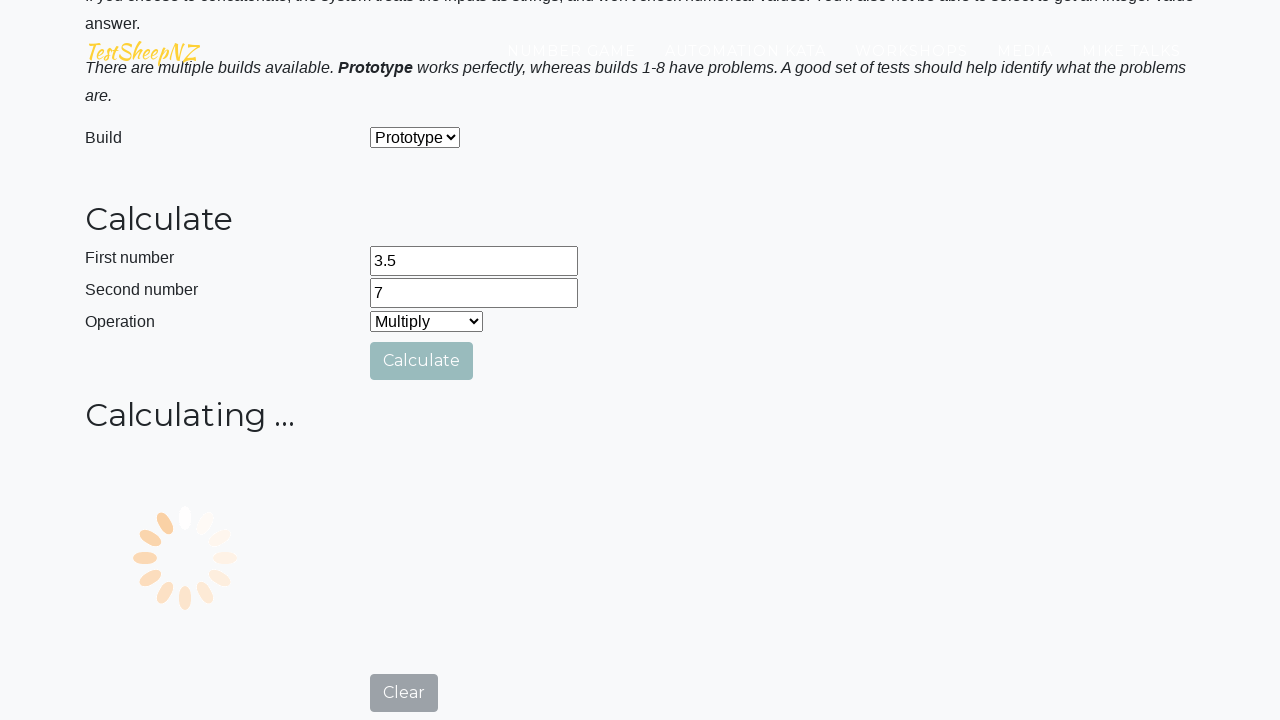

Result field loaded with multiplication result
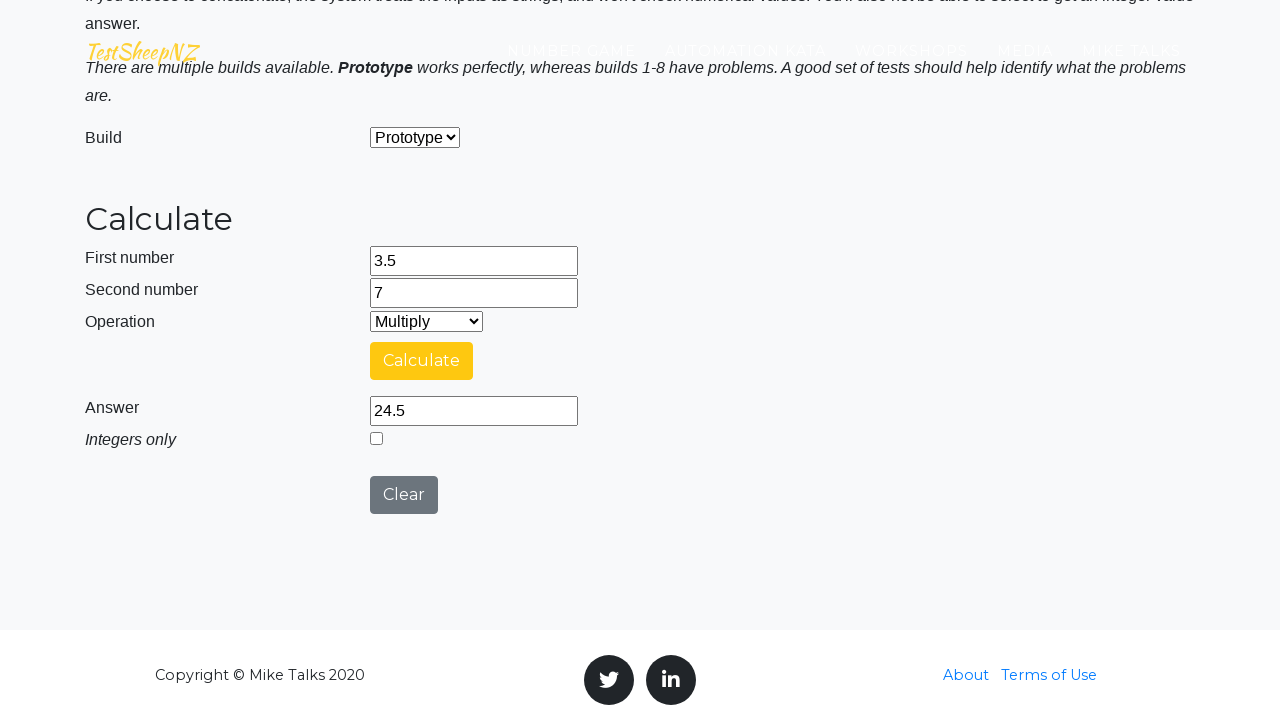

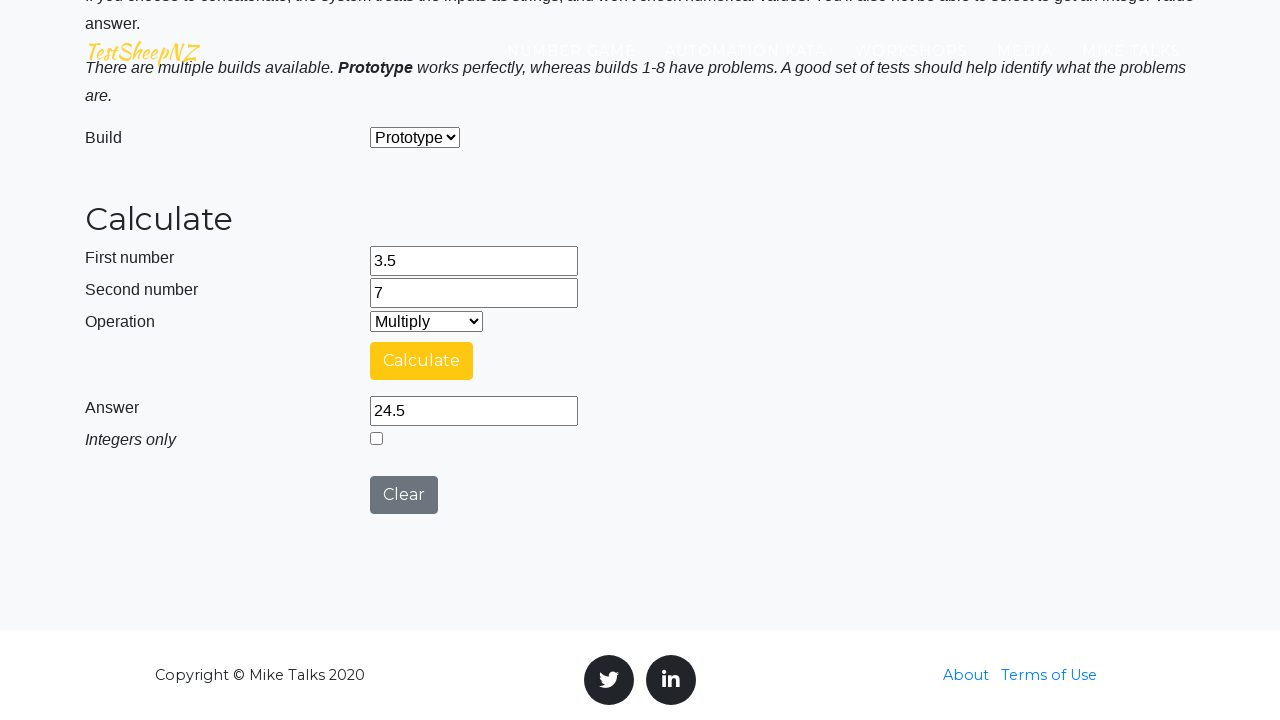